Tests JavaScript alert handling functionality including simple alerts, confirm dialogs, and prompt dialogs on a demo website

Starting URL: https://demo.automationtesting.in/Alerts.html

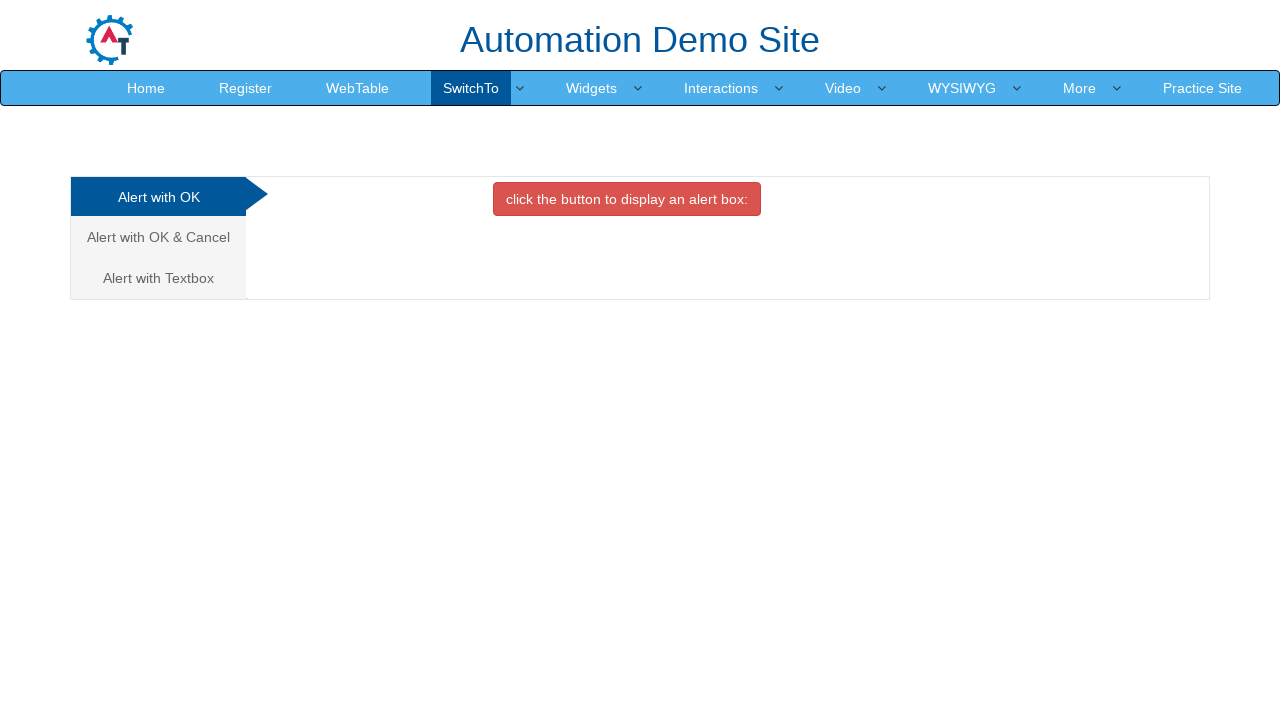

Clicked on Alert with OK tab at (158, 197) on (//a[@data-toggle='tab'])[1]
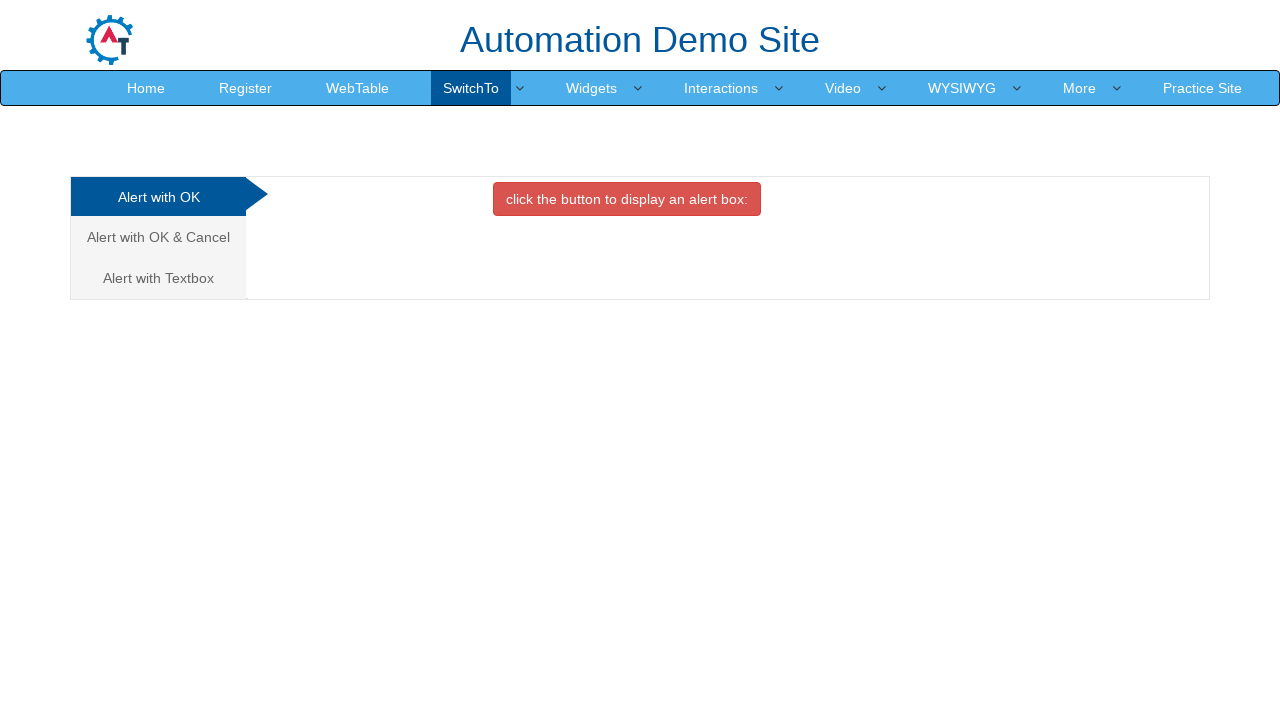

Waited 2000ms for page to load
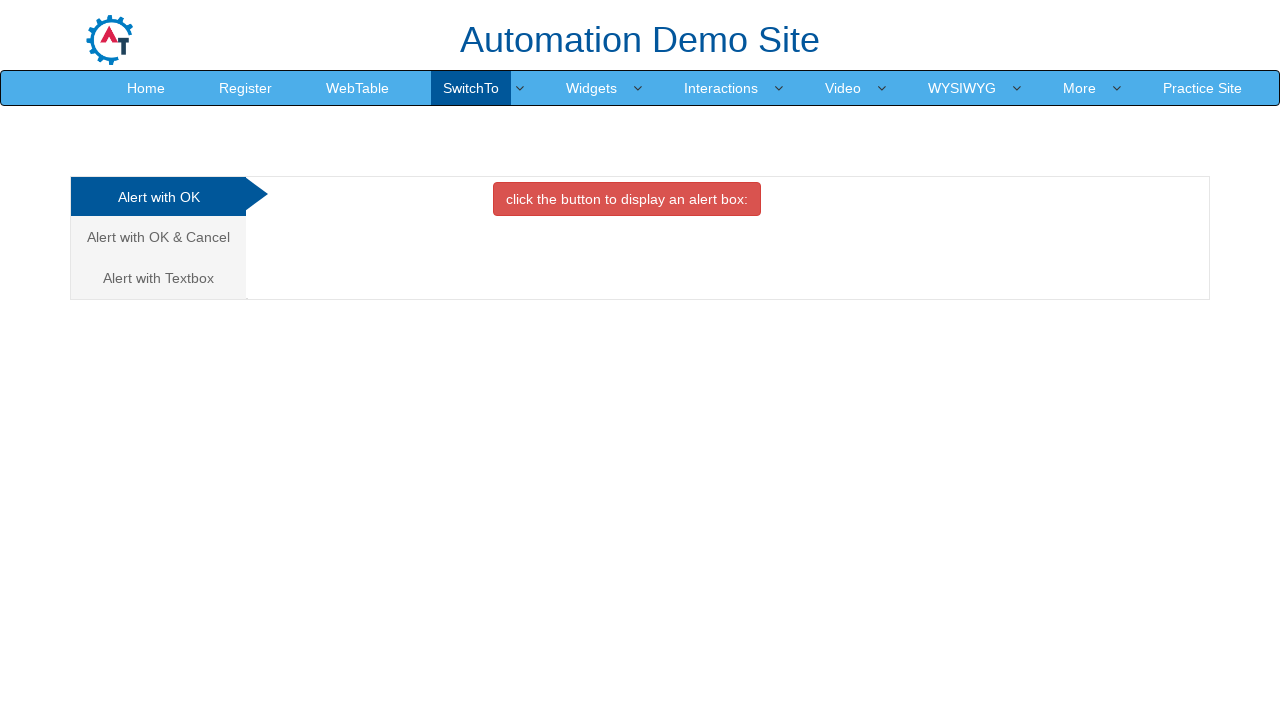

Clicked button to trigger simple alert at (627, 199) on xpath=//button[@class='btn btn-danger']
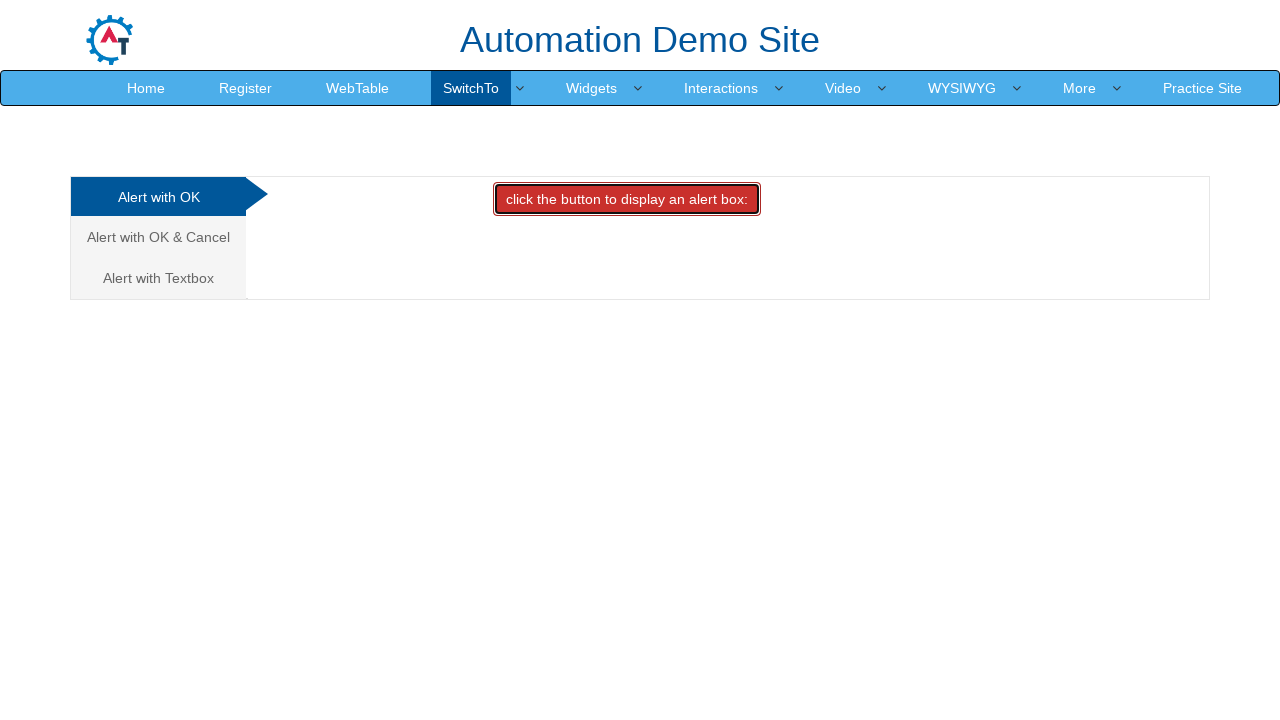

Accepted the simple alert dialog
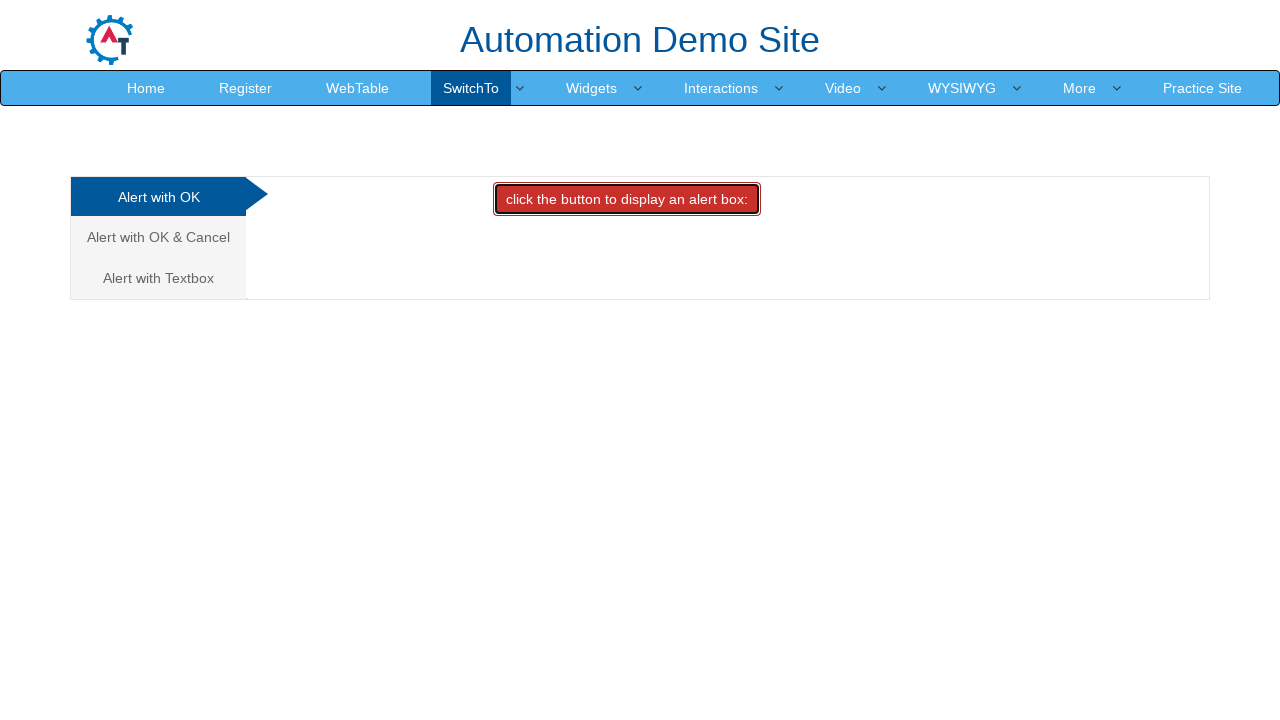

Clicked on Alert with OK & Cancel tab at (158, 237) on (//a[@data-toggle='tab'])[2]
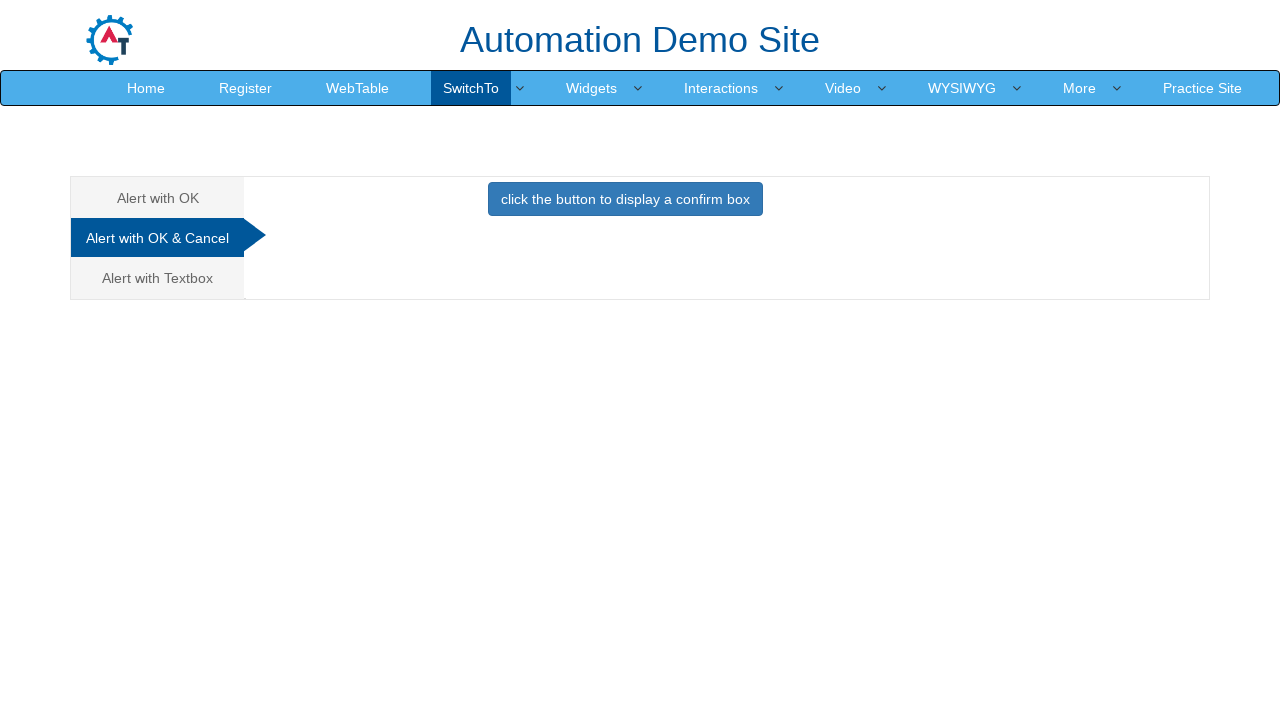

Clicked button to trigger confirm dialog at (625, 199) on xpath=//button[@onclick='confirmbox()']
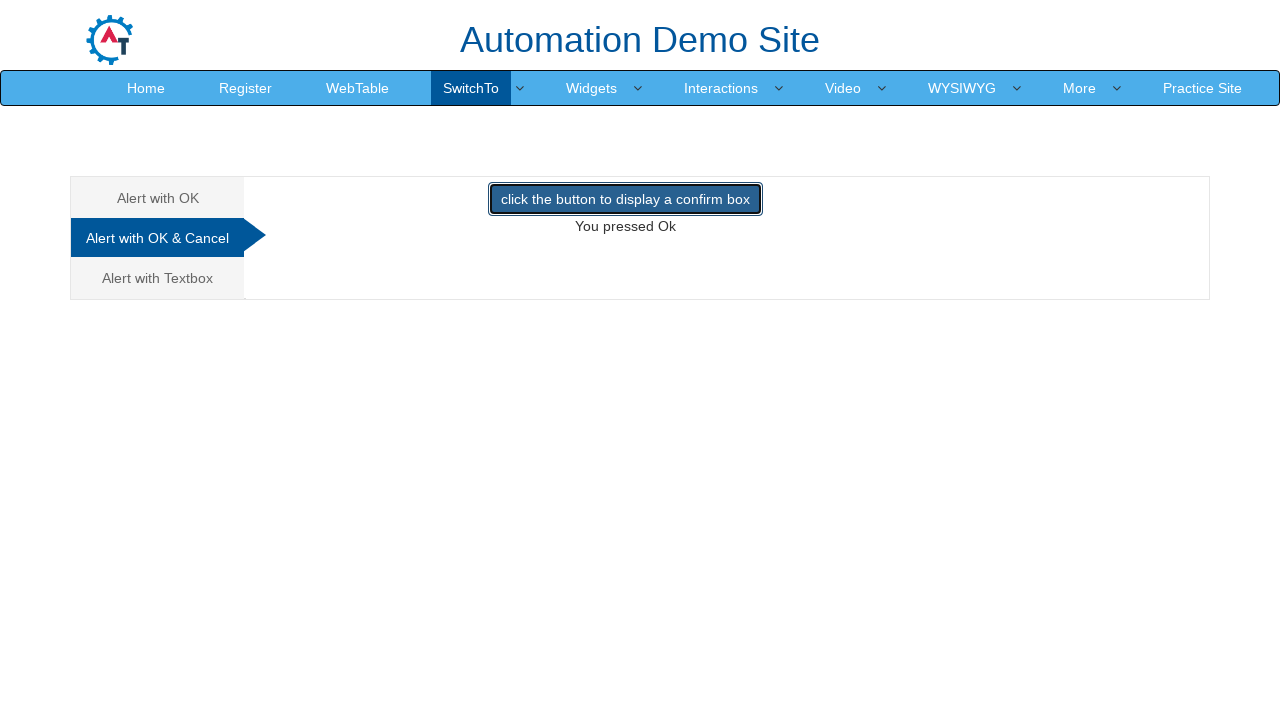

Waited 2000ms for confirm dialog to appear
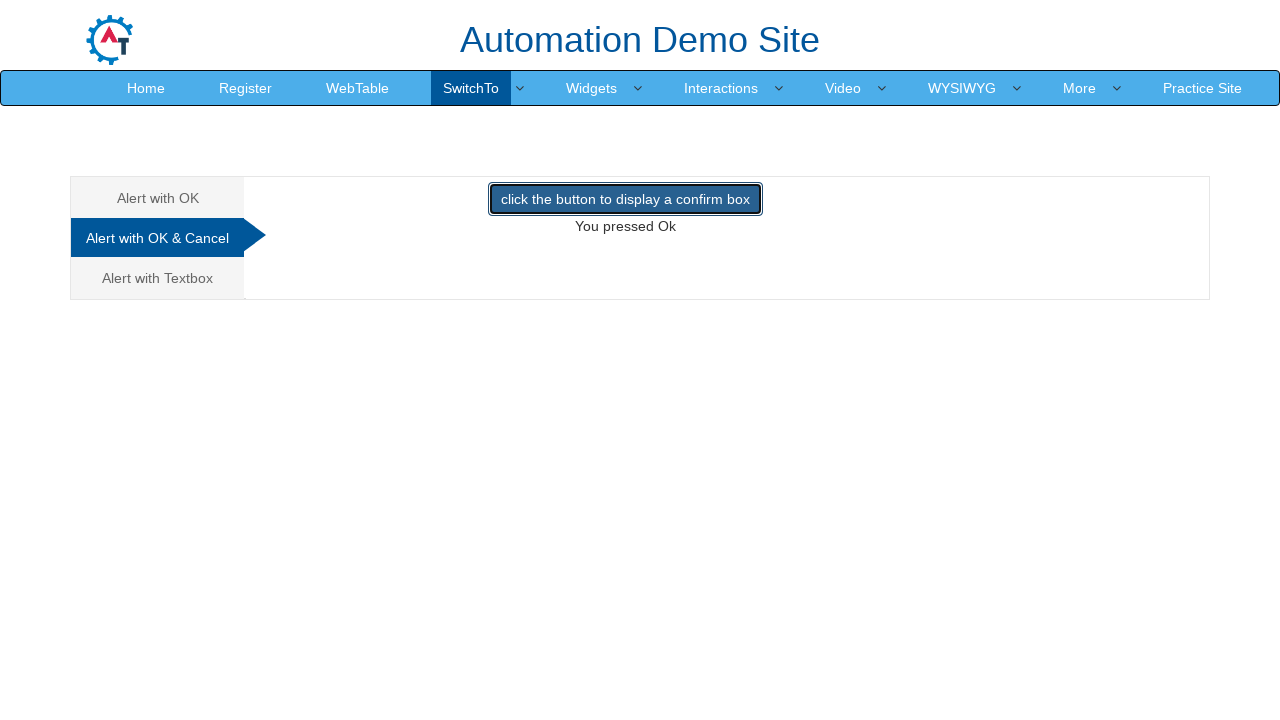

Dismissed the confirm dialog
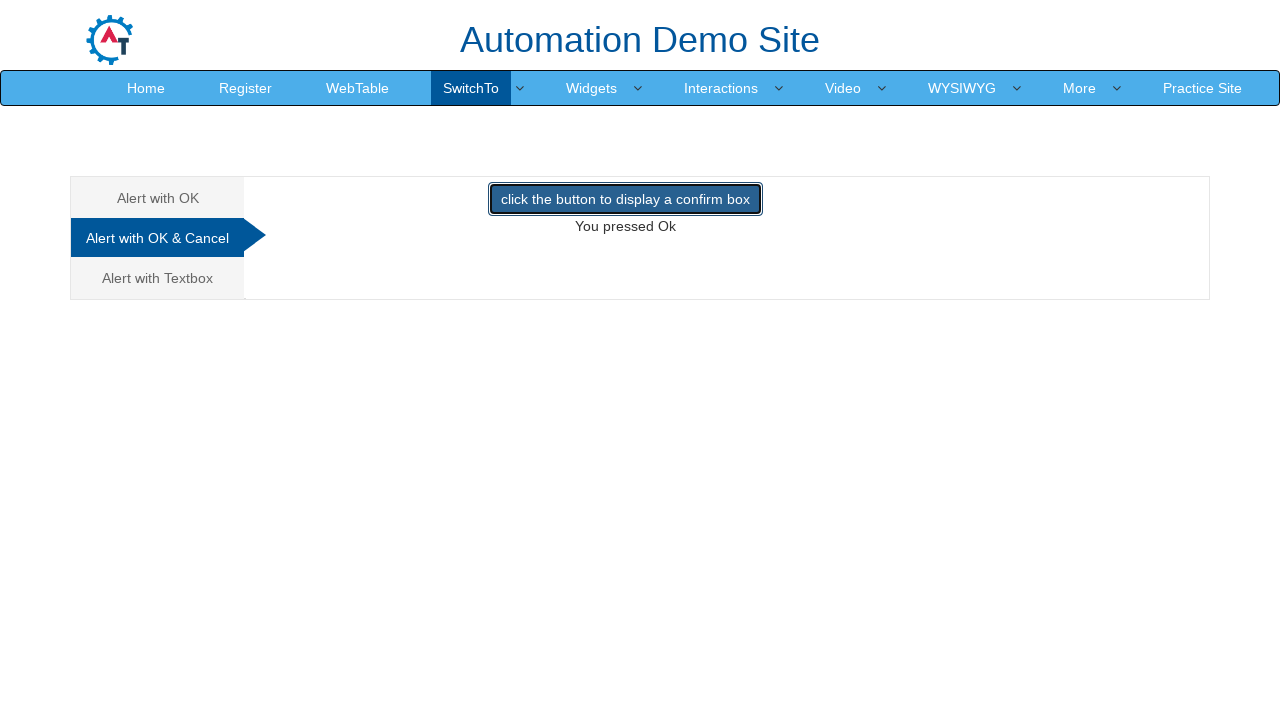

Clicked on Alert with Textbox tab at (158, 278) on (//a[@data-toggle='tab'])[3]
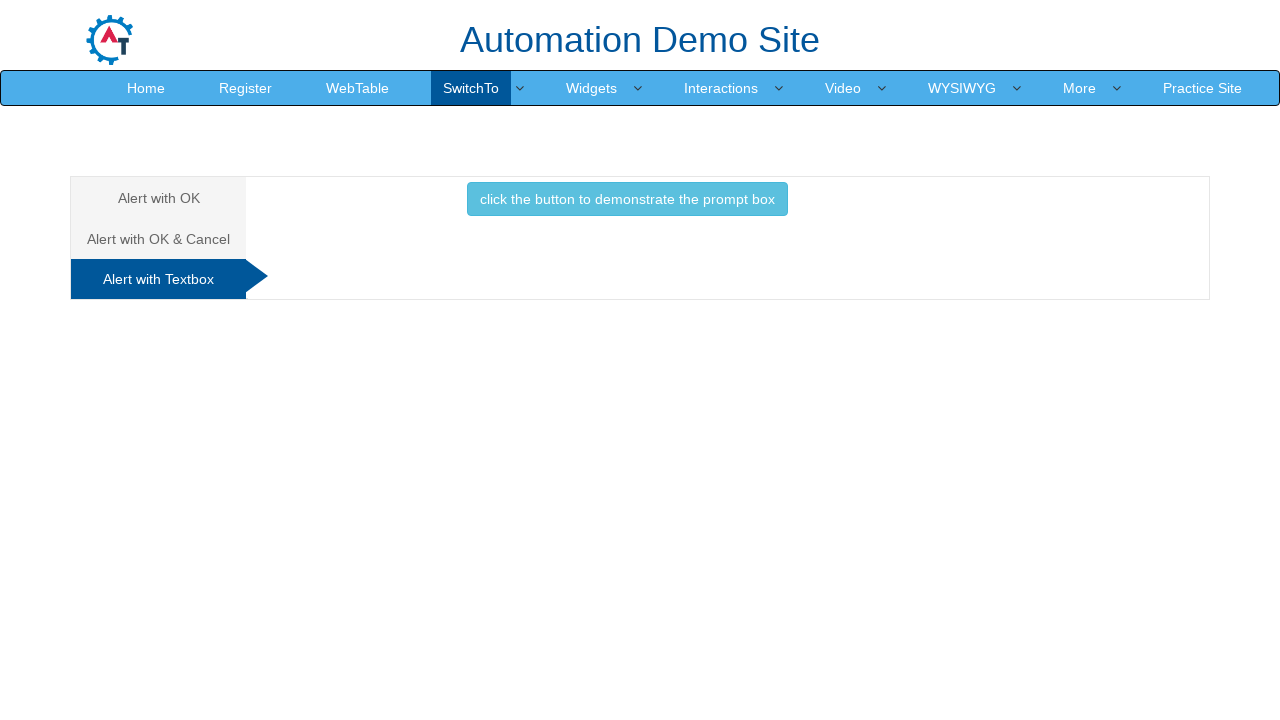

Clicked button to trigger prompt dialog at (627, 199) on xpath=//button[@onclick='promptbox()']
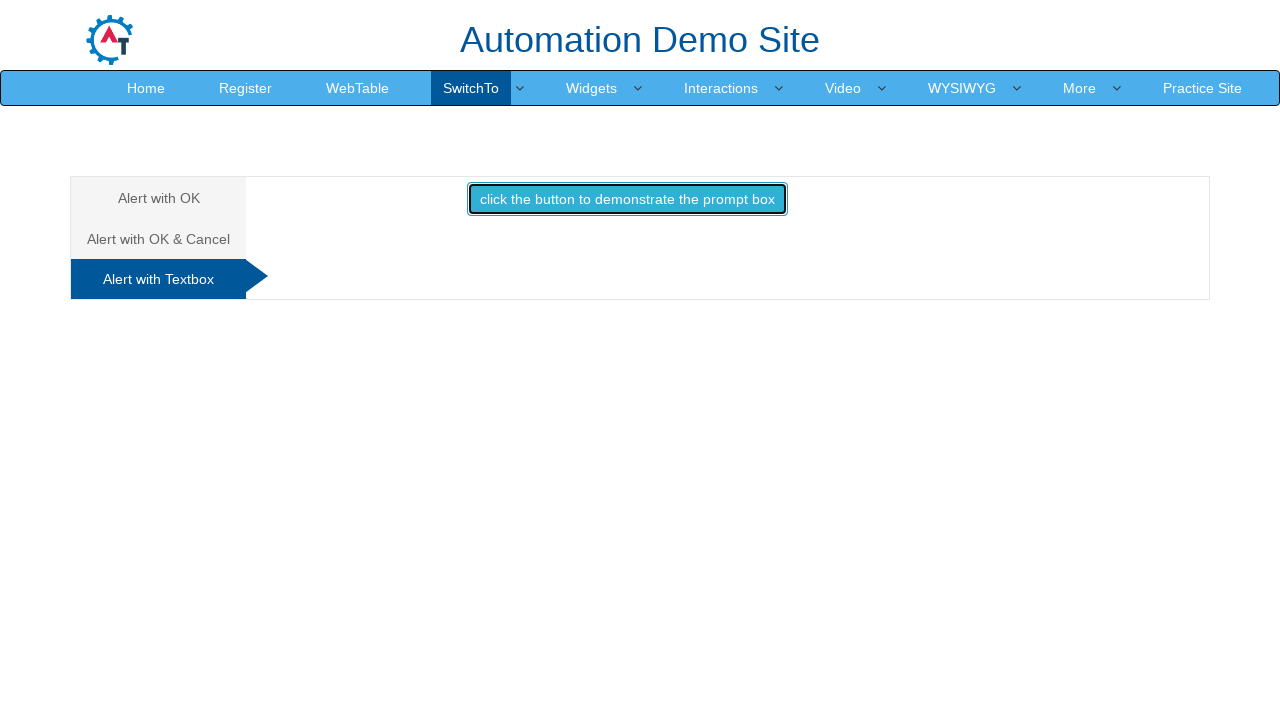

Set up handler for prompt dialog and accepted with input 'vicky'
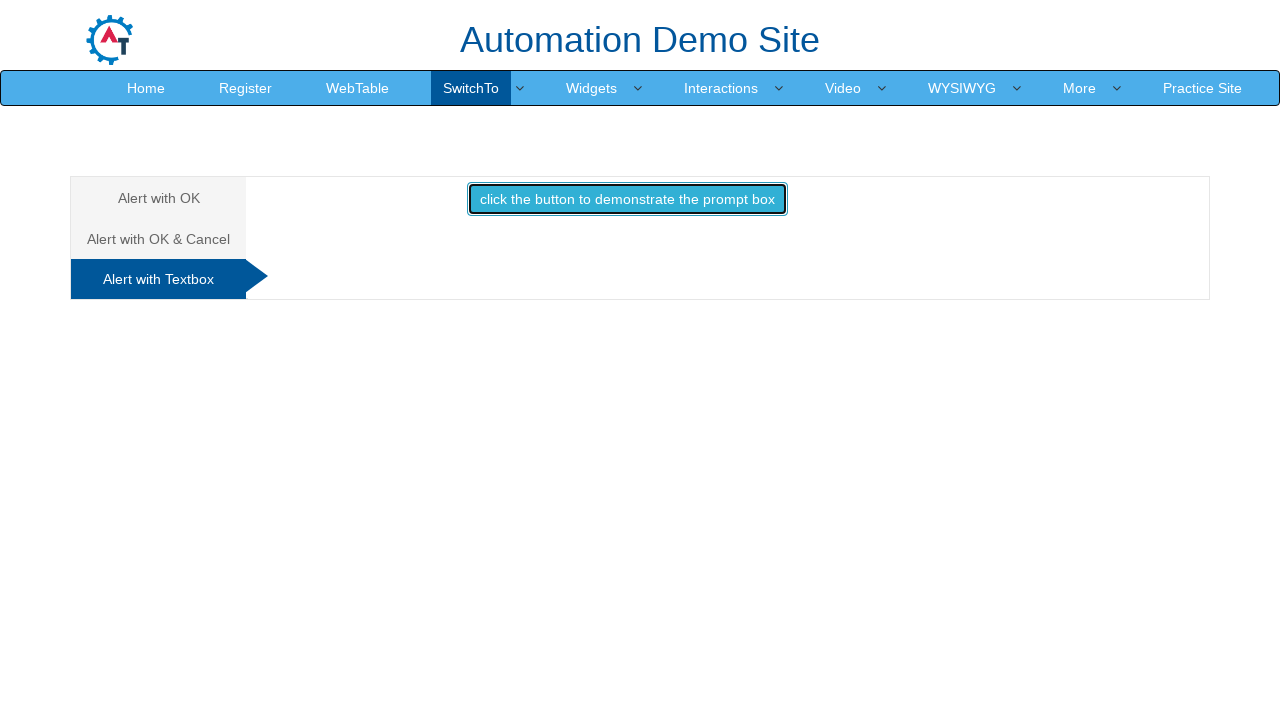

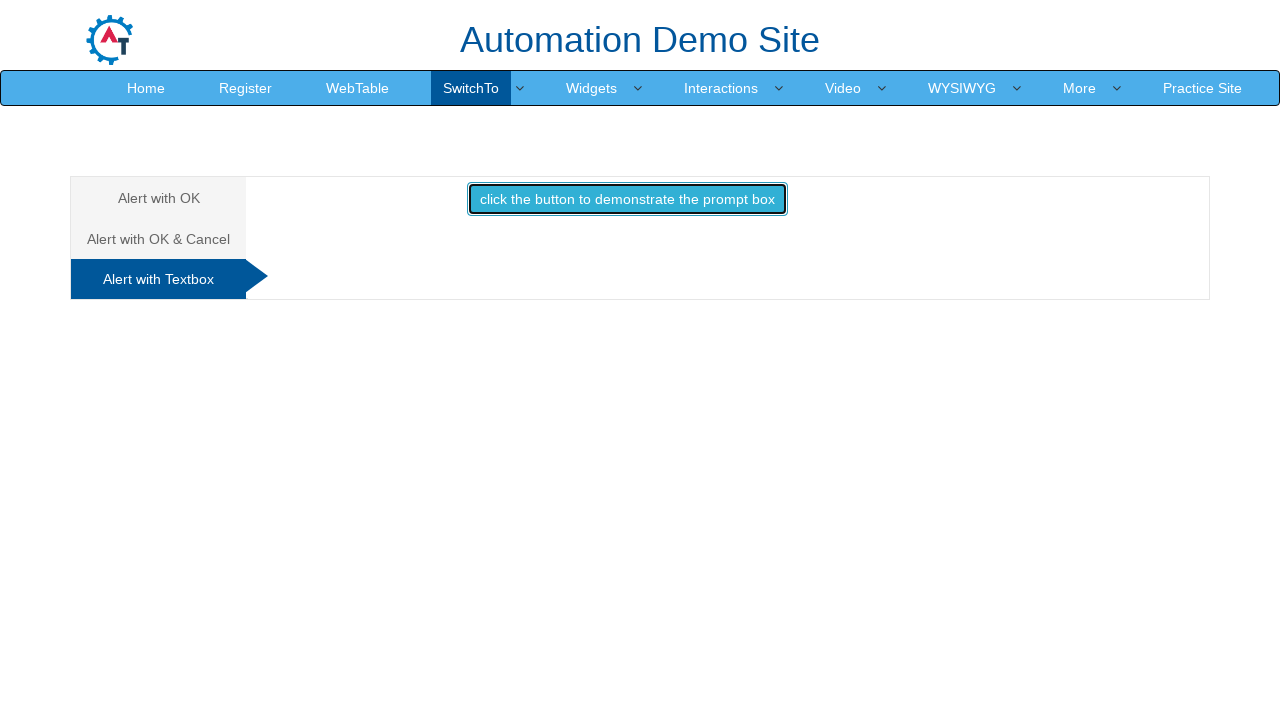